Tests navigation to the Elements section by scrolling and clicking on the first card, then verifies the URL and header text.

Starting URL: https://demoqa.com

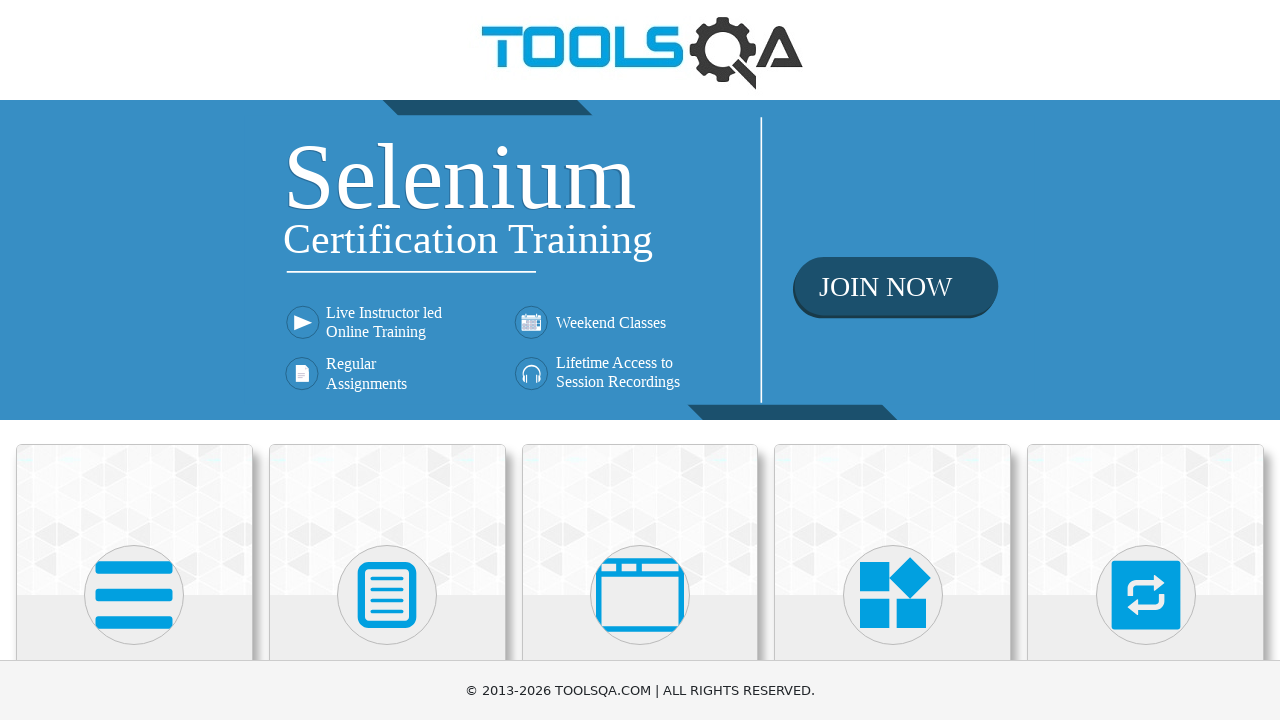

Scrolled down 600px to view cards
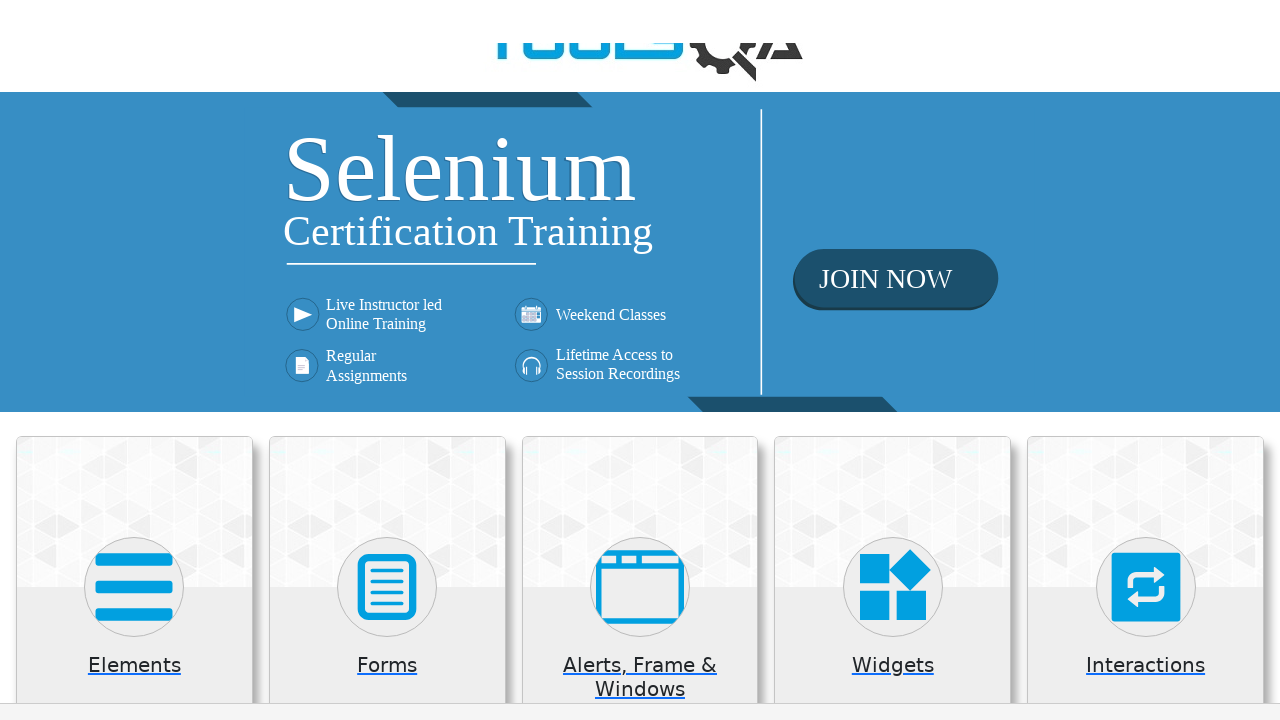

Clicked on first card (Elements) at (134, 73) on xpath=(//h5)[1]
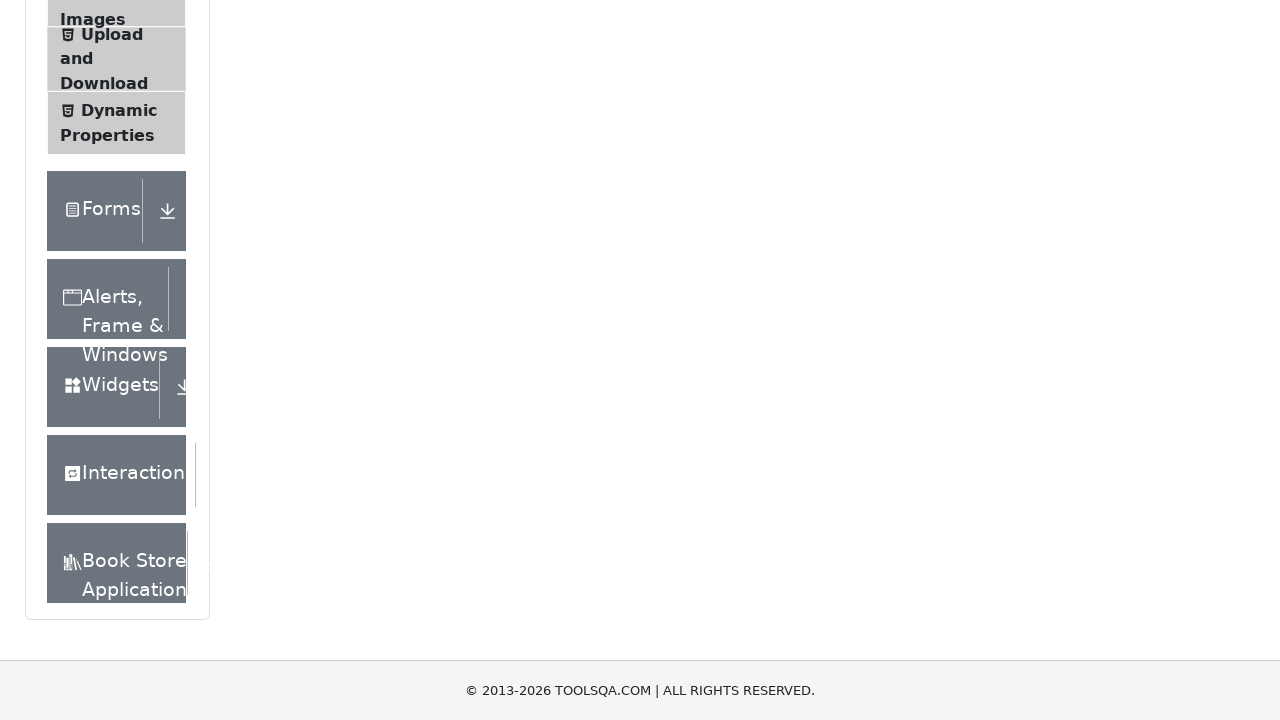

Navigation to Elements section completed
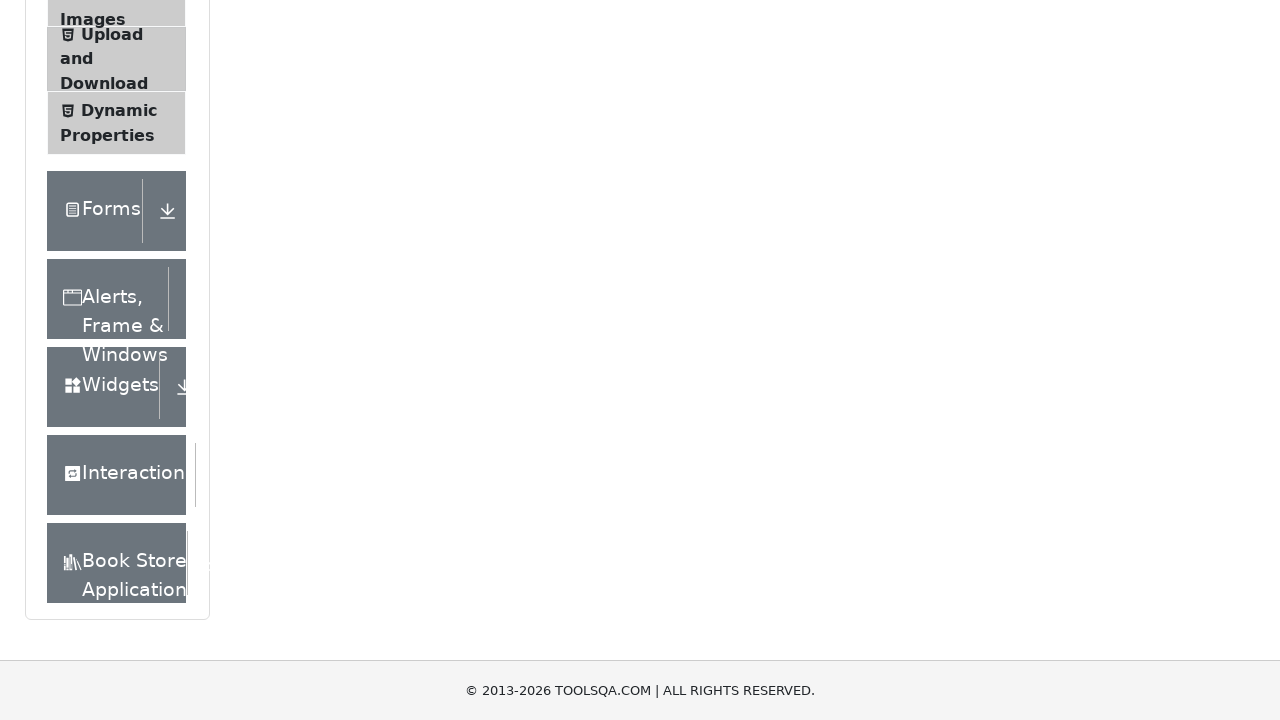

Elements header text loaded and visible
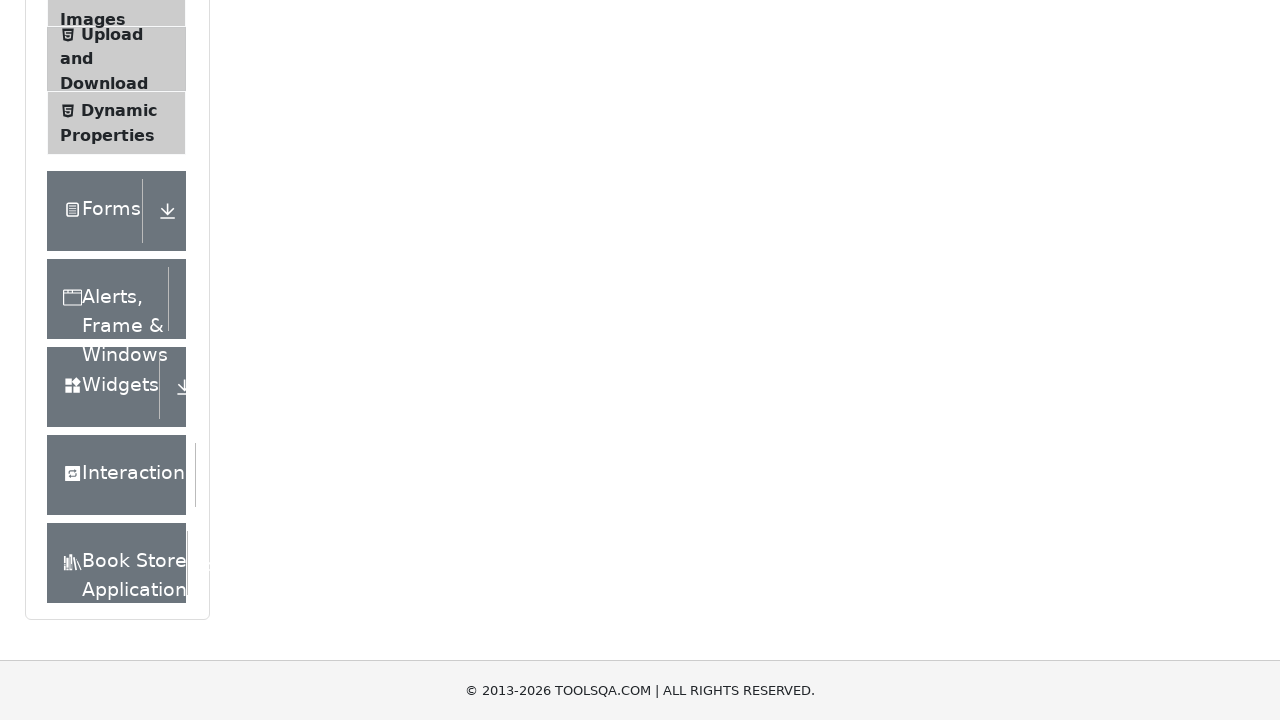

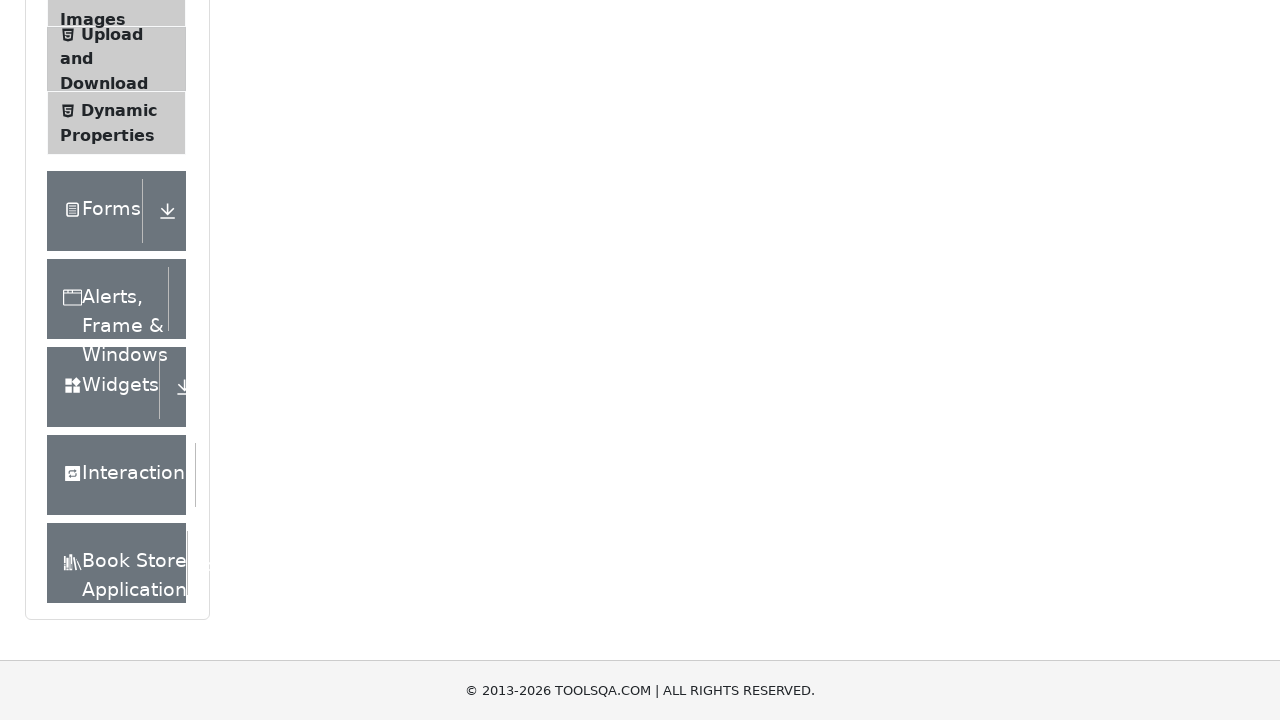